Tests scrolling by specific pixel coordinates, scrolling down 800 pixels from the current position

Starting URL: http://v.sogou.com/

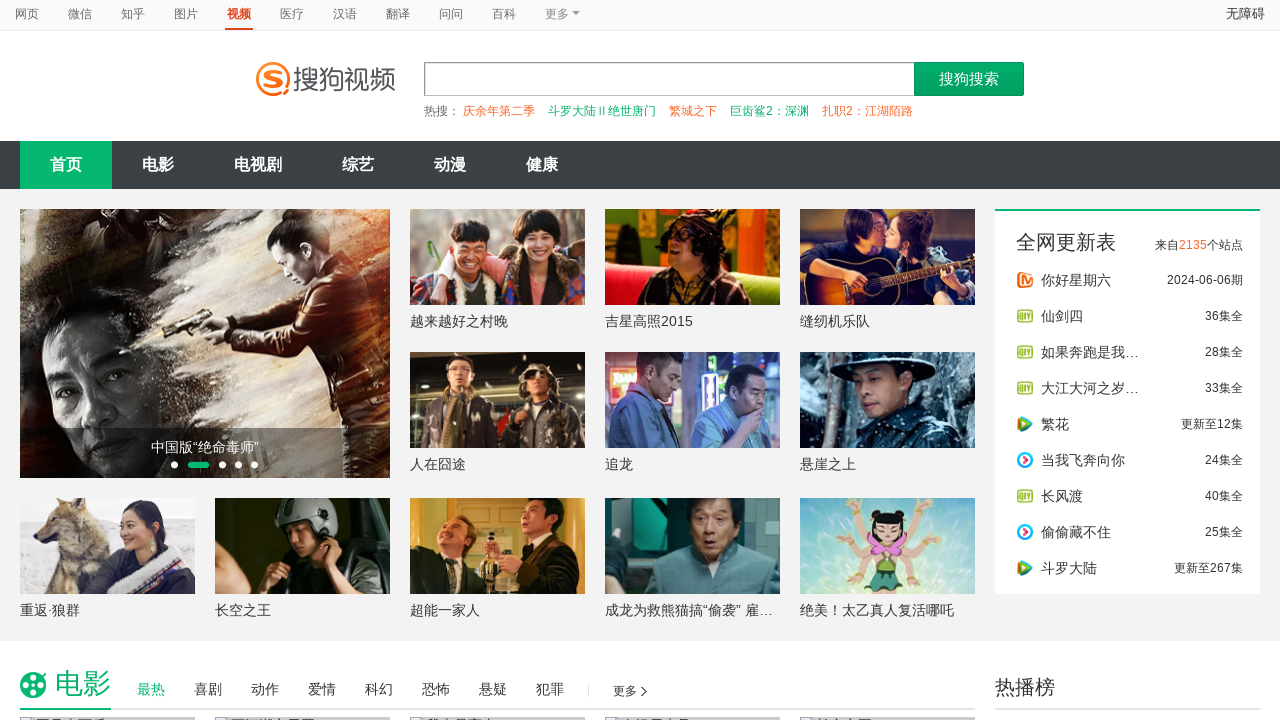

Scrolled down 800 pixels from current position using JavaScript
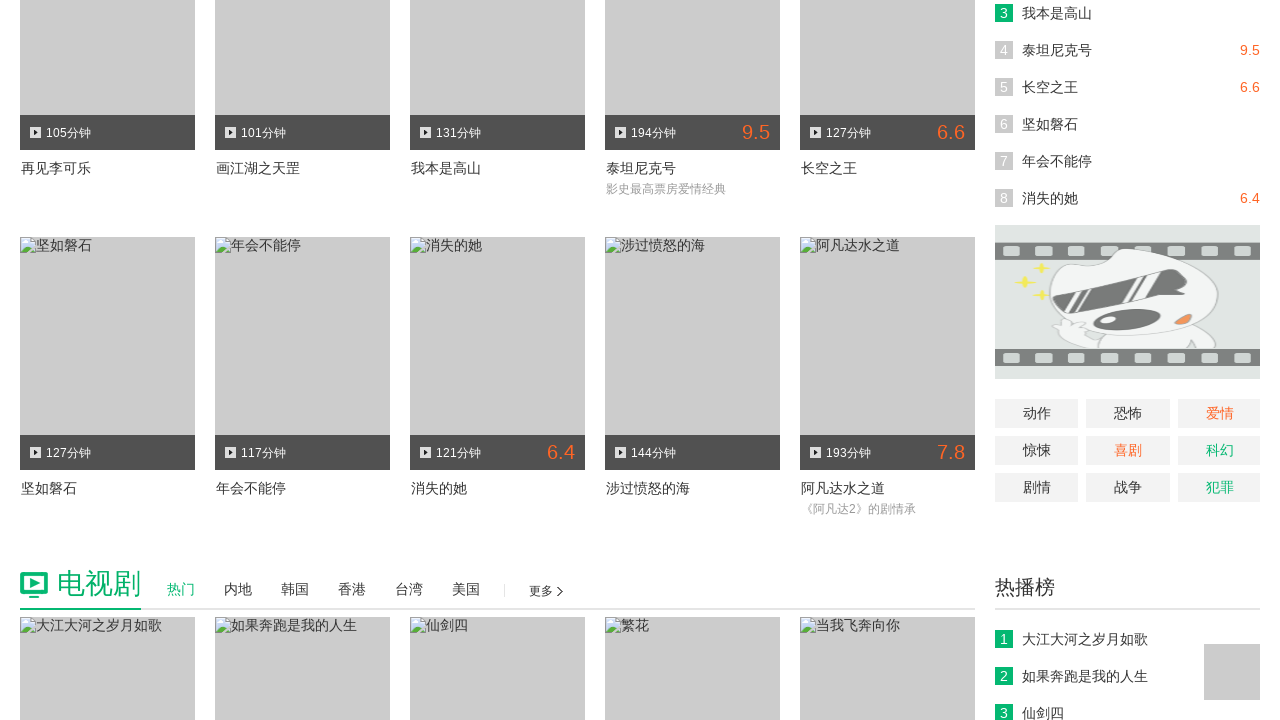

Waited 2000ms for scroll to complete
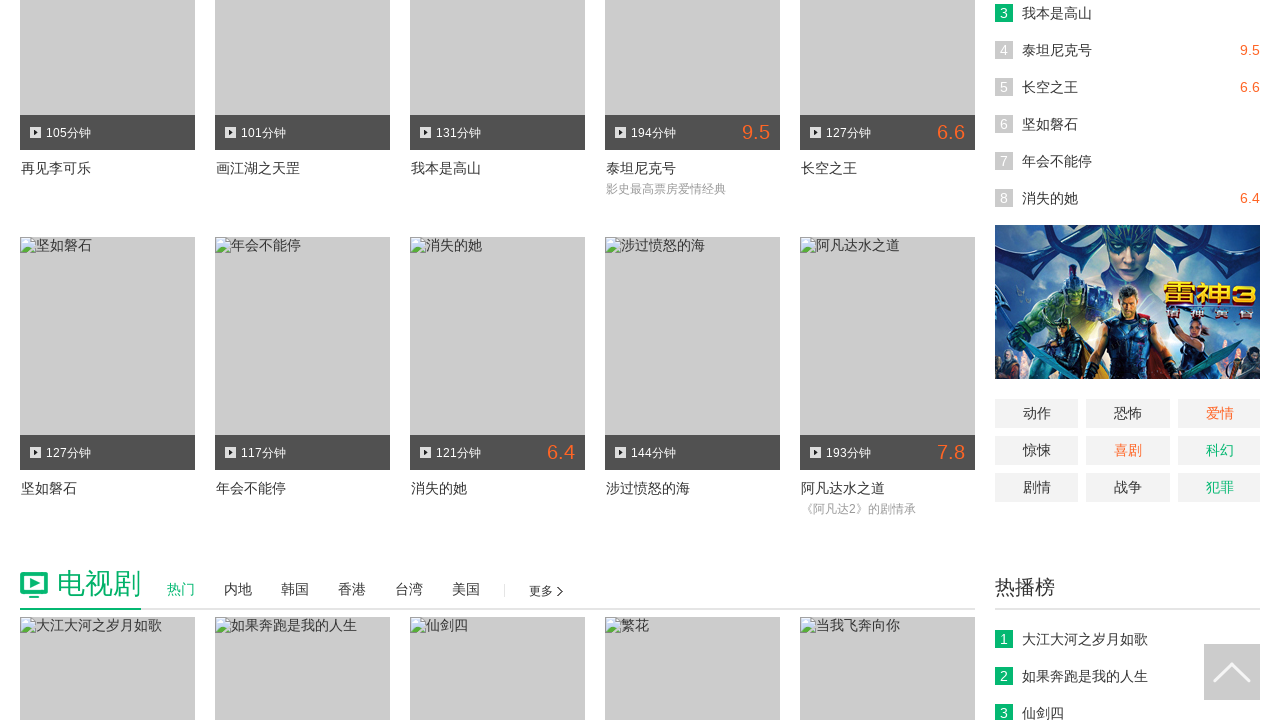

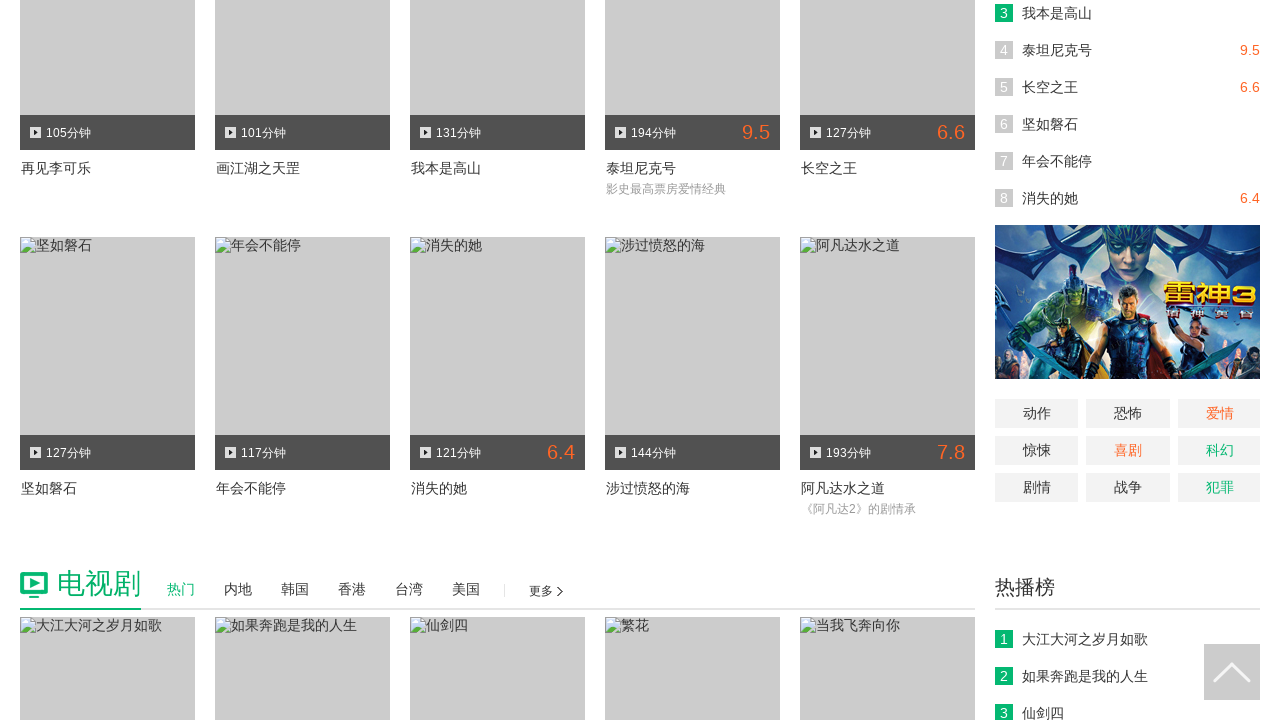